Tests window handling functionality by opening a new window, verifying content in both windows, and switching between them

Starting URL: https://the-internet.herokuapp.com/windows

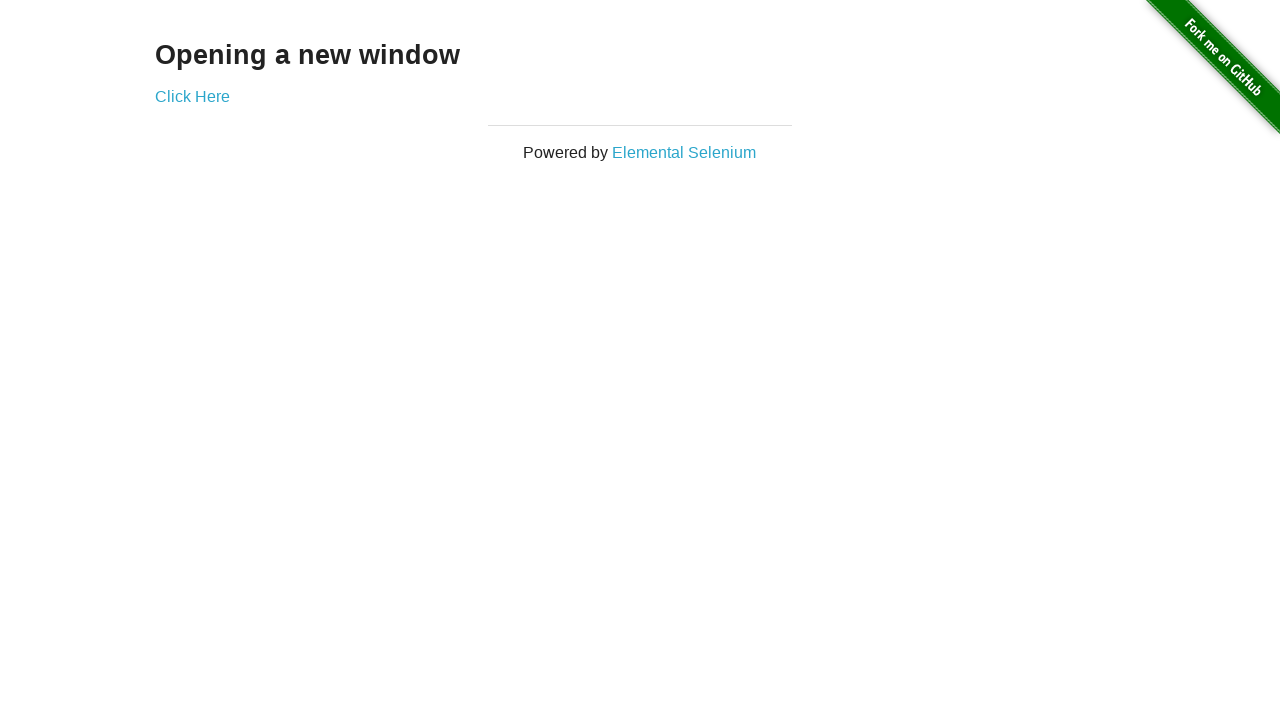

Waited for h3 selector to load on initial page
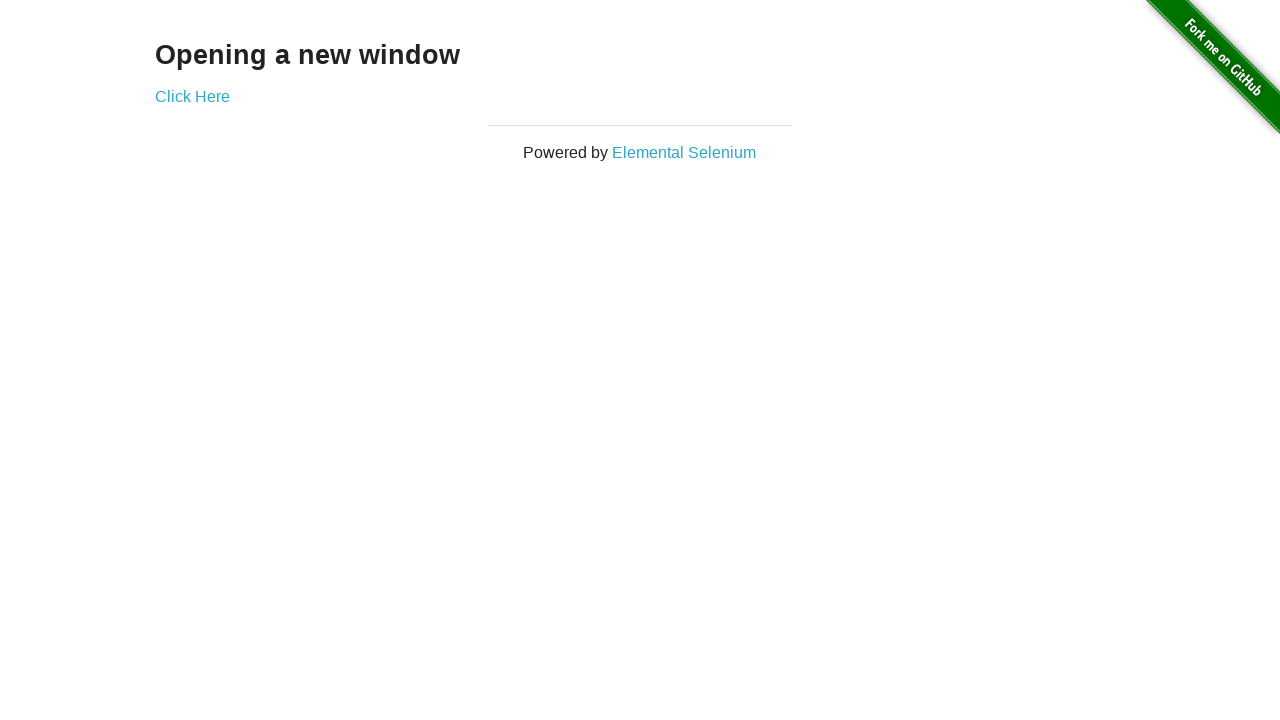

Retrieved heading text from initial page
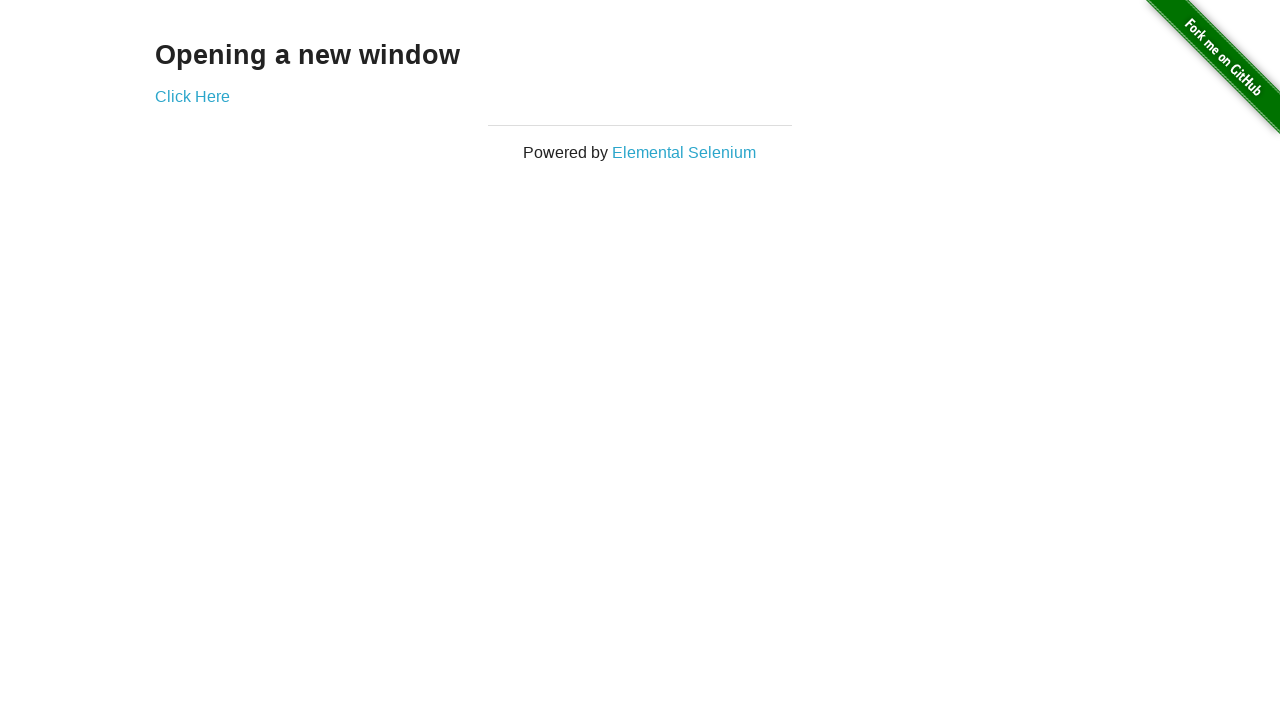

Verified heading text contains 'Opening a new window'
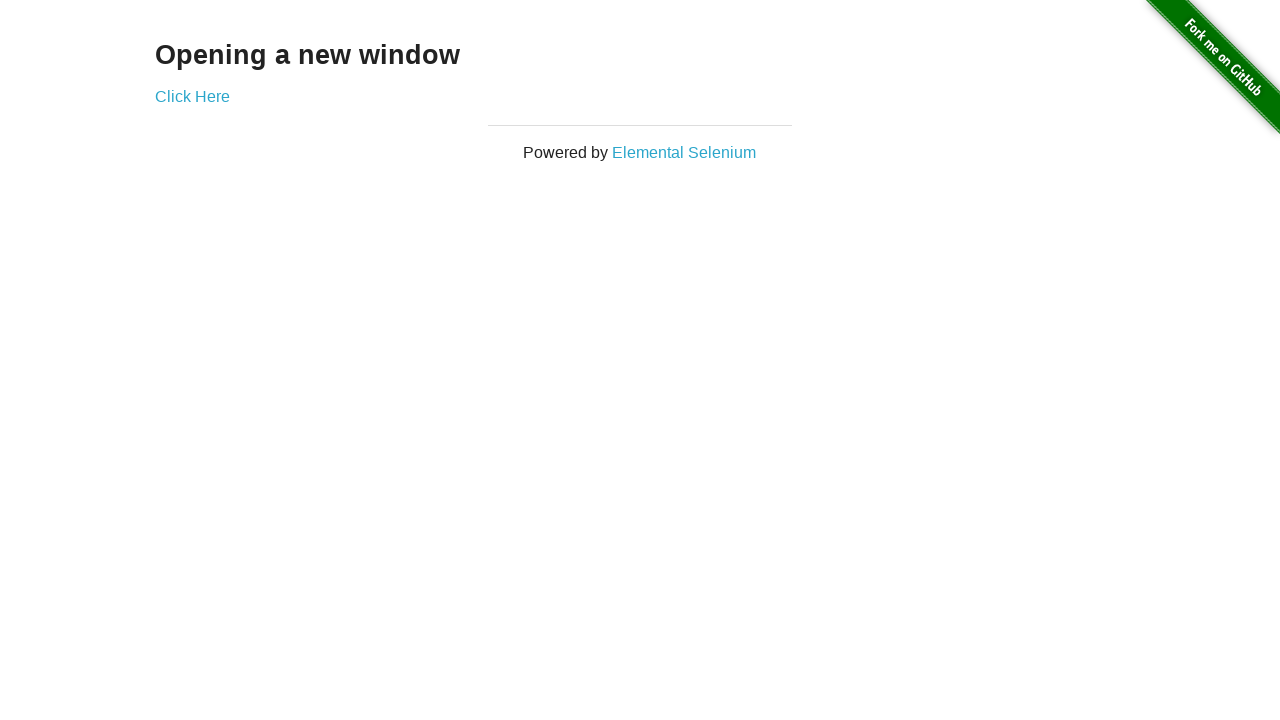

Verified initial page title contains 'The Internet'
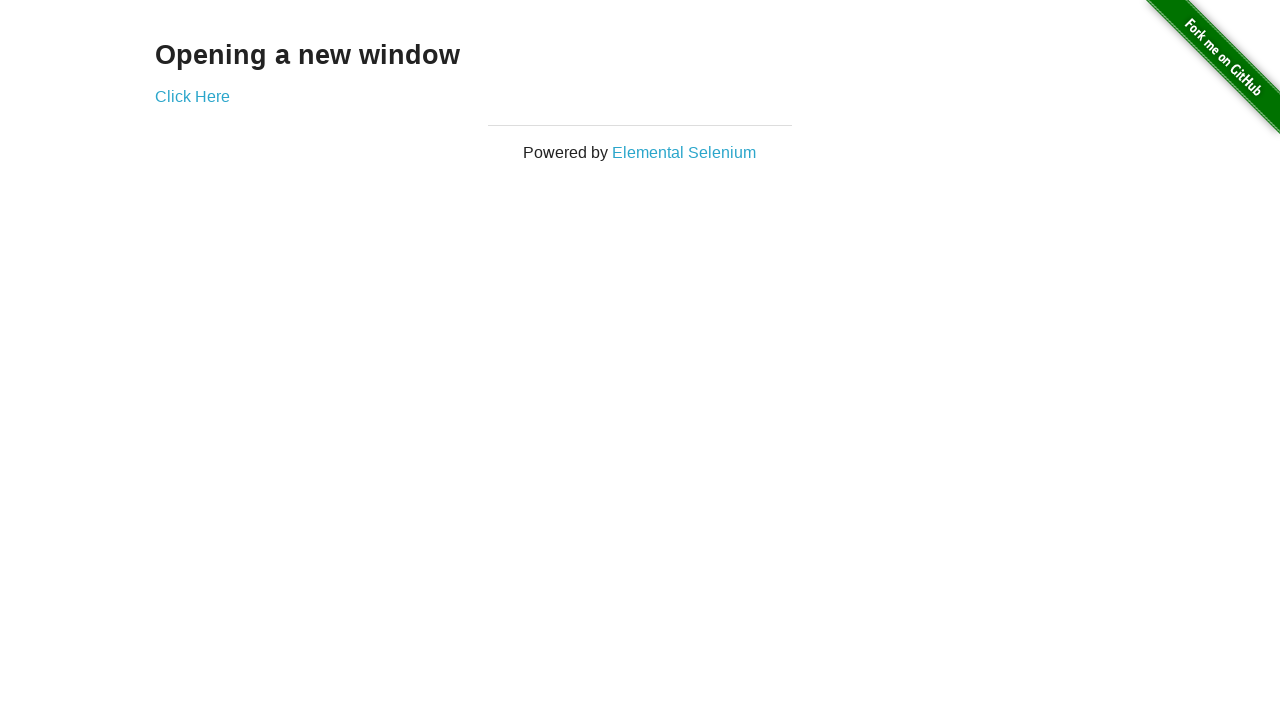

Clicked 'Click Here' button to open new window at (192, 96) on xpath=//*[text()='Click Here']
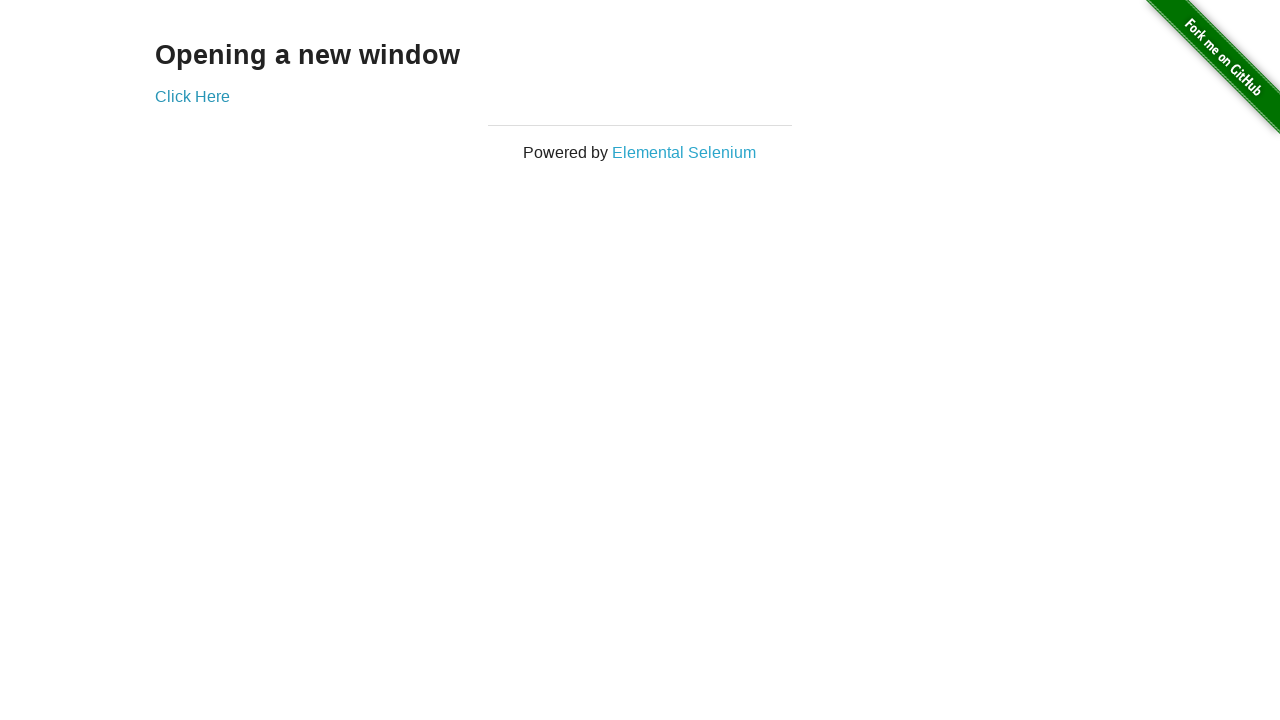

New window opened and captured
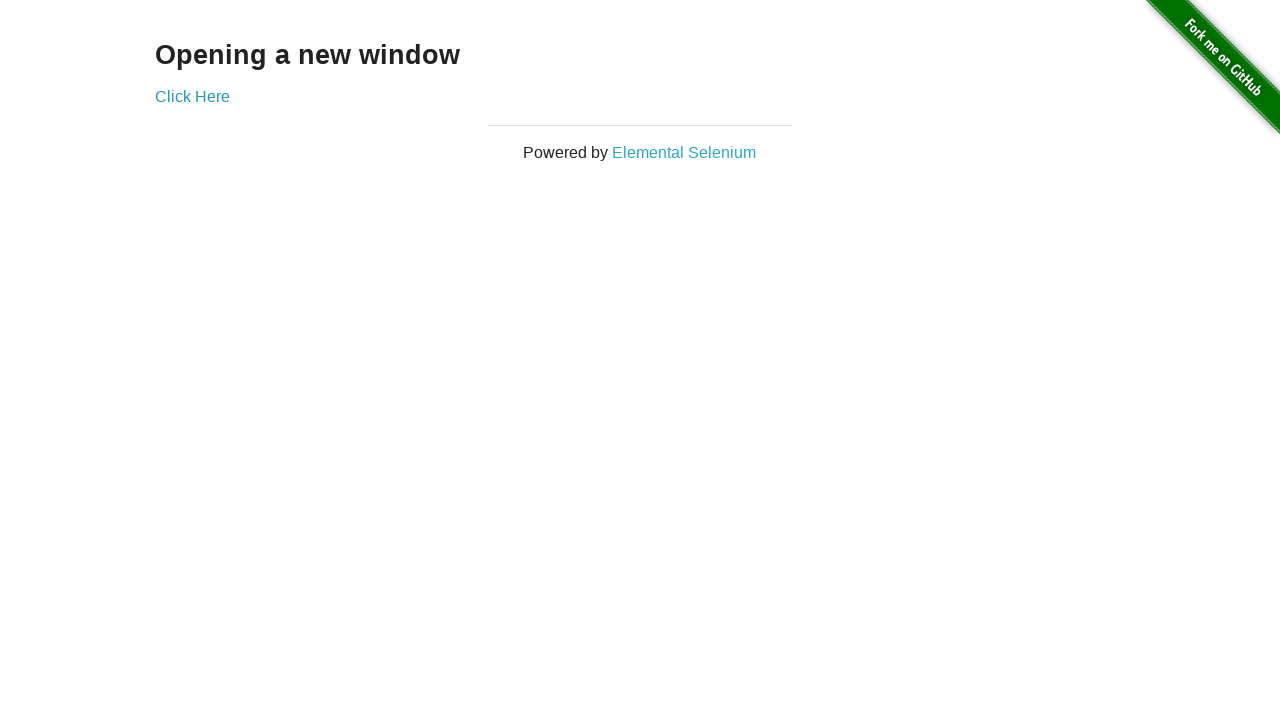

Waited for new window to fully load
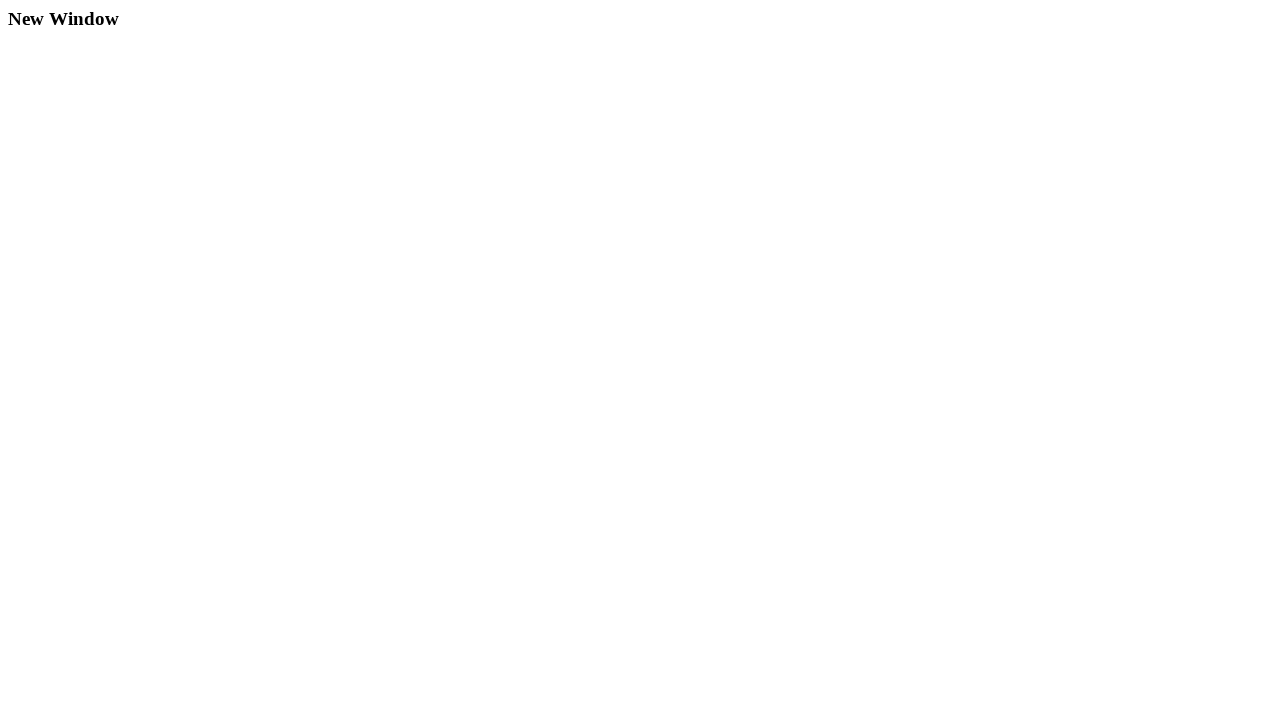

Verified new window title contains 'New Window'
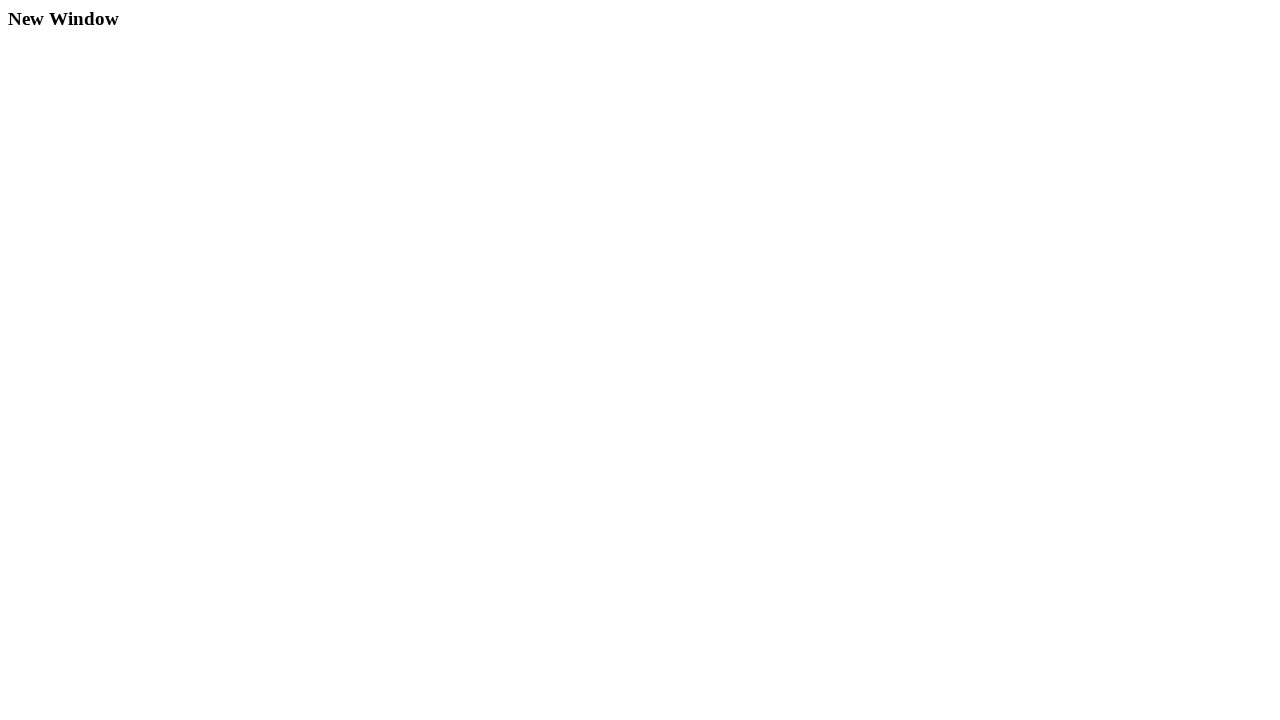

Retrieved text content from new window example element
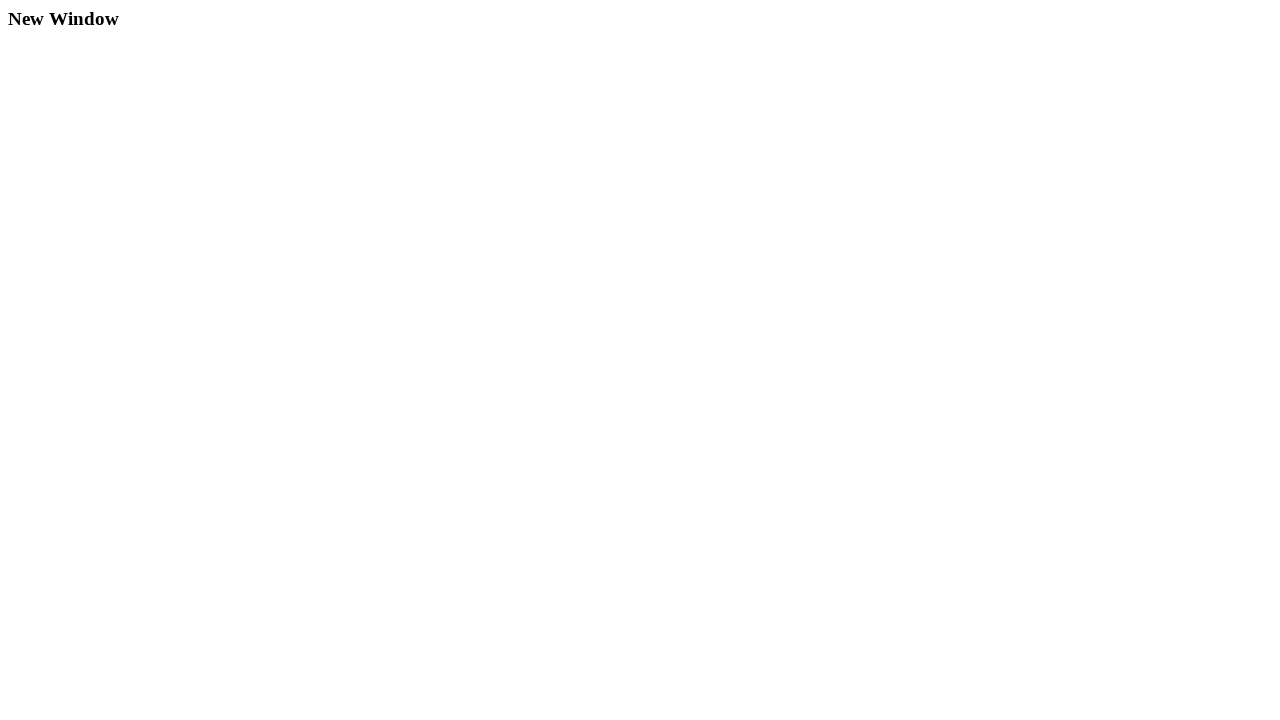

Verified new window contains 'New Window' text
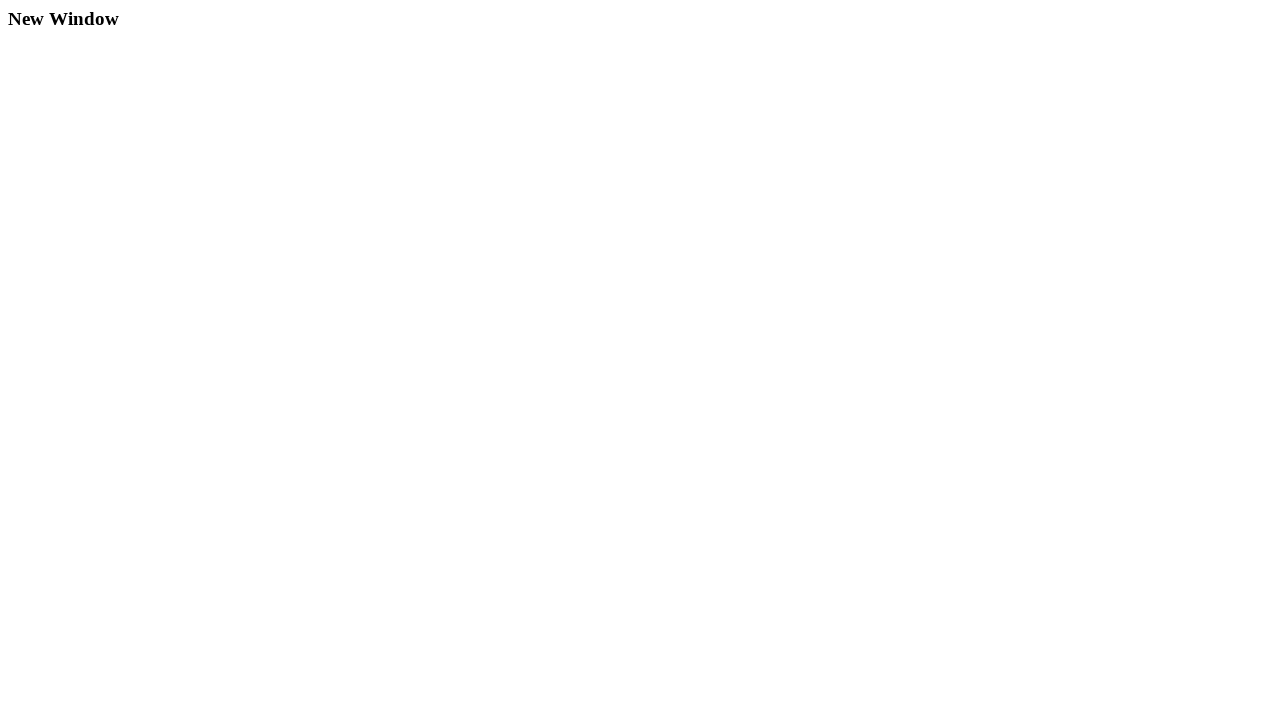

Switched back to original window by bringing it to focus
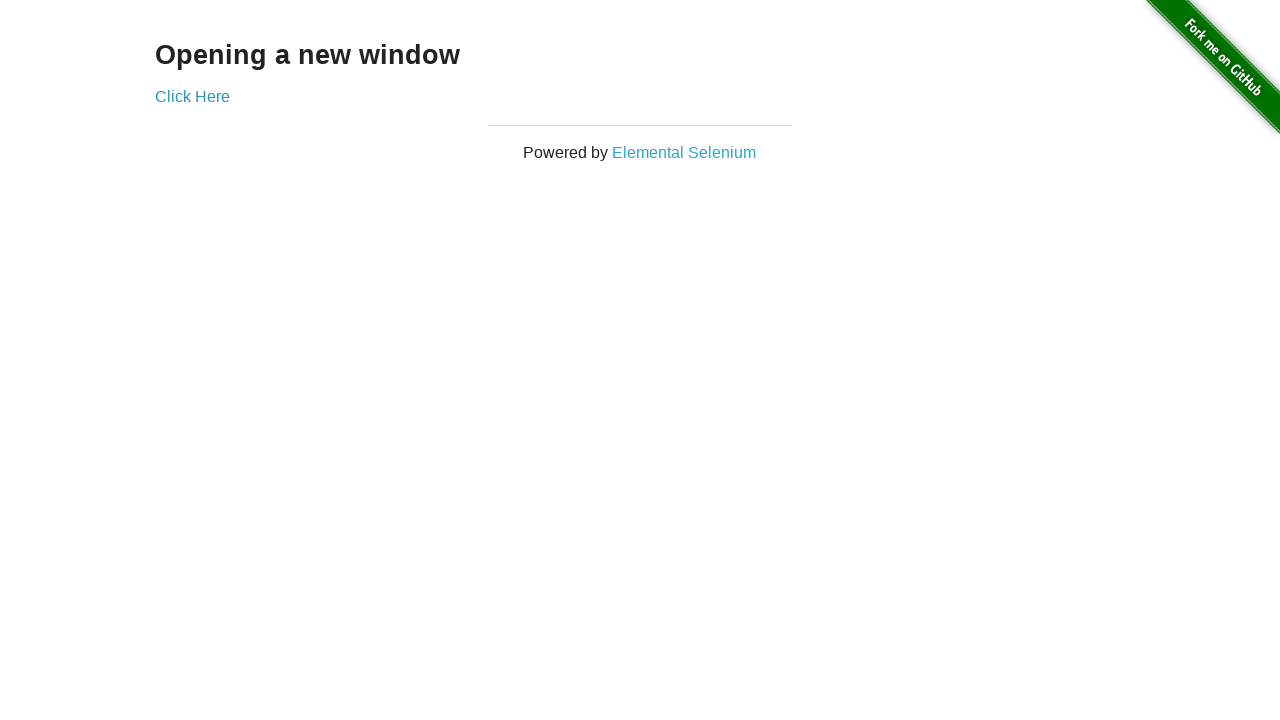

Verified original window title still contains 'The Internet'
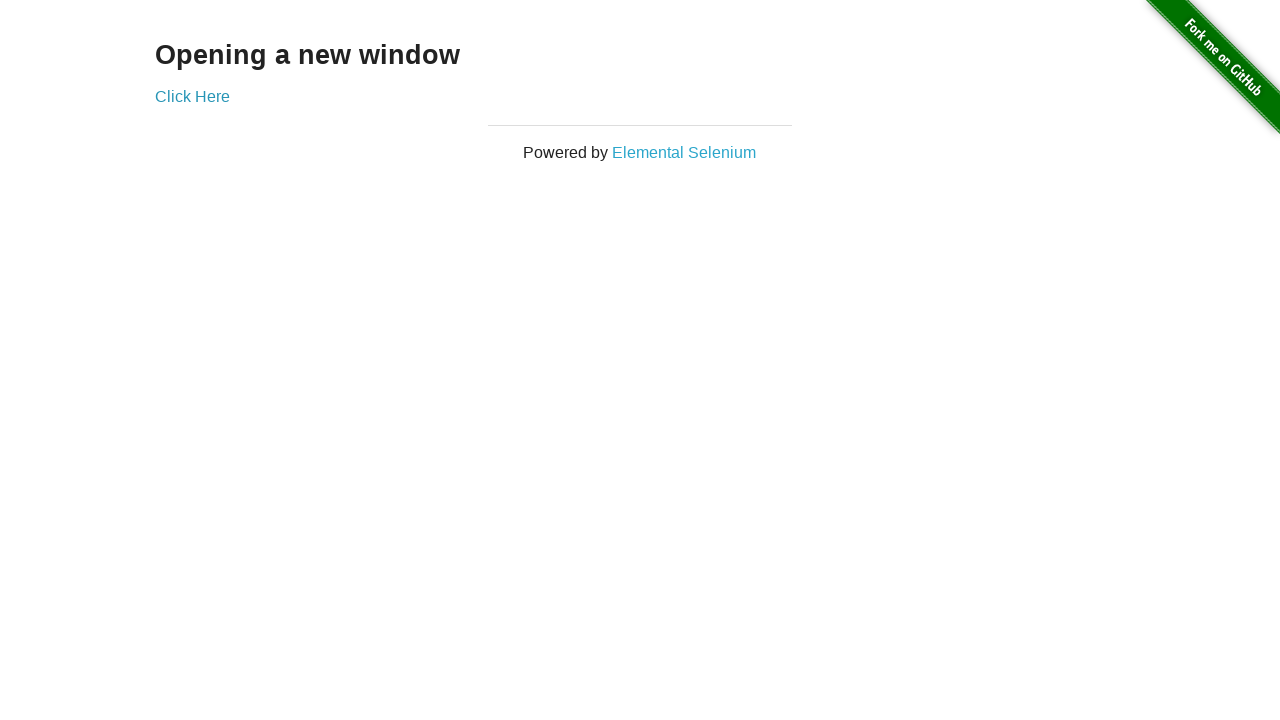

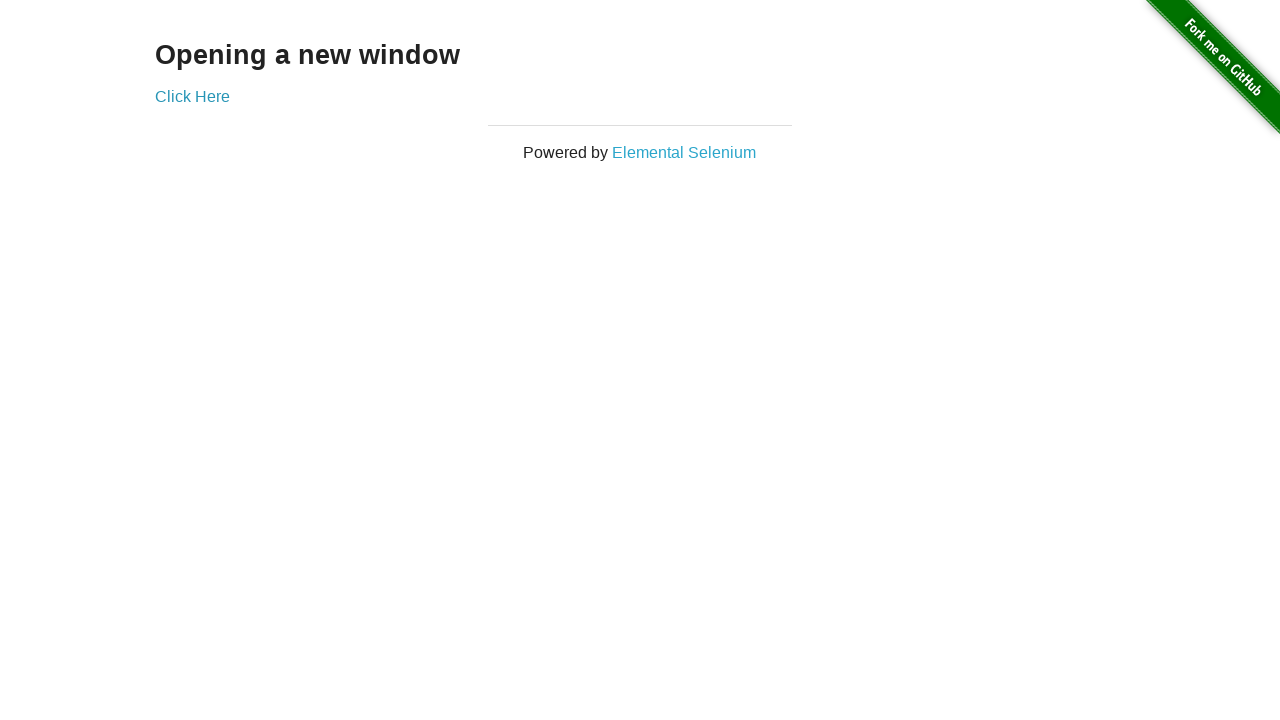